Navigates to Flipkart homepage

Starting URL: http://www.flipkart.com

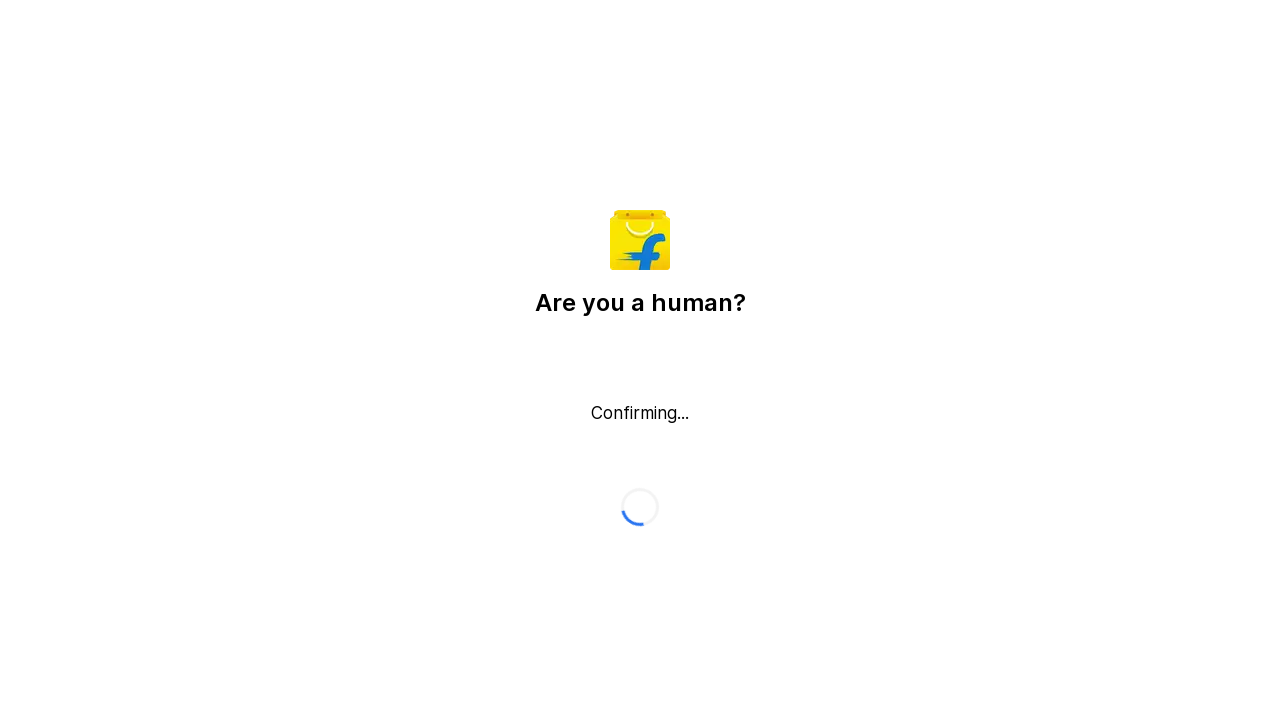

Navigated to Flipkart homepage
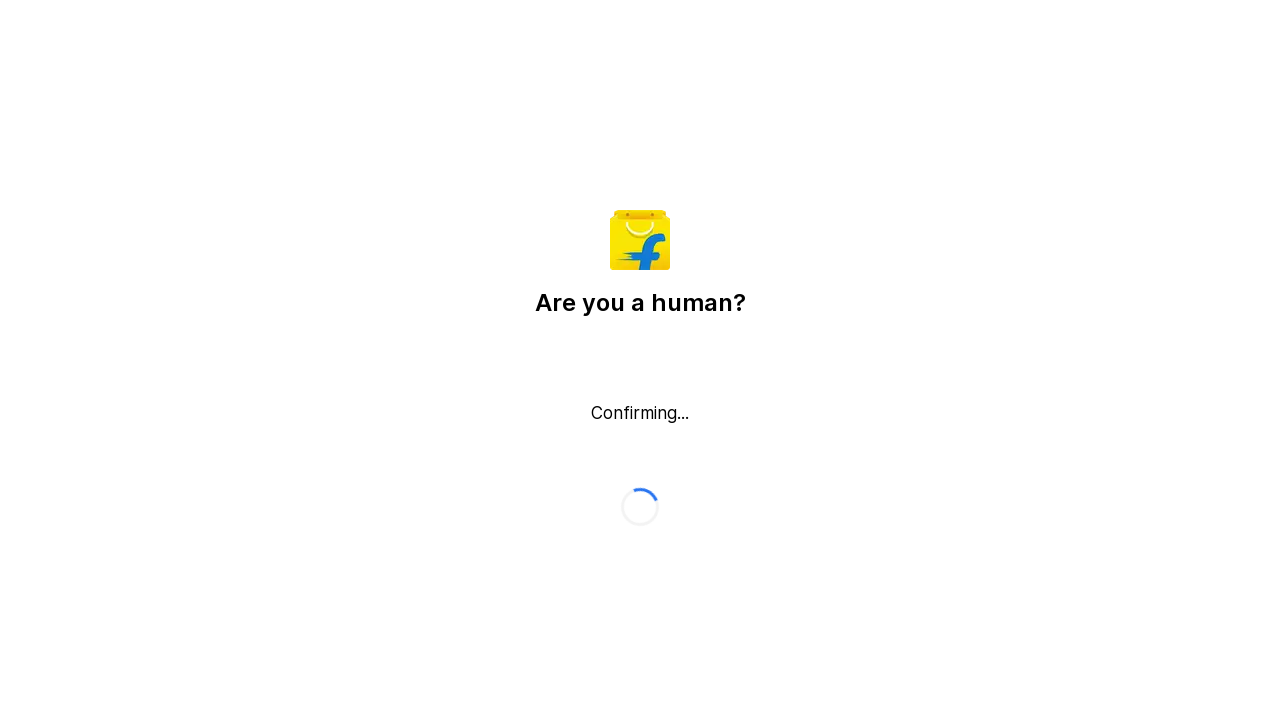

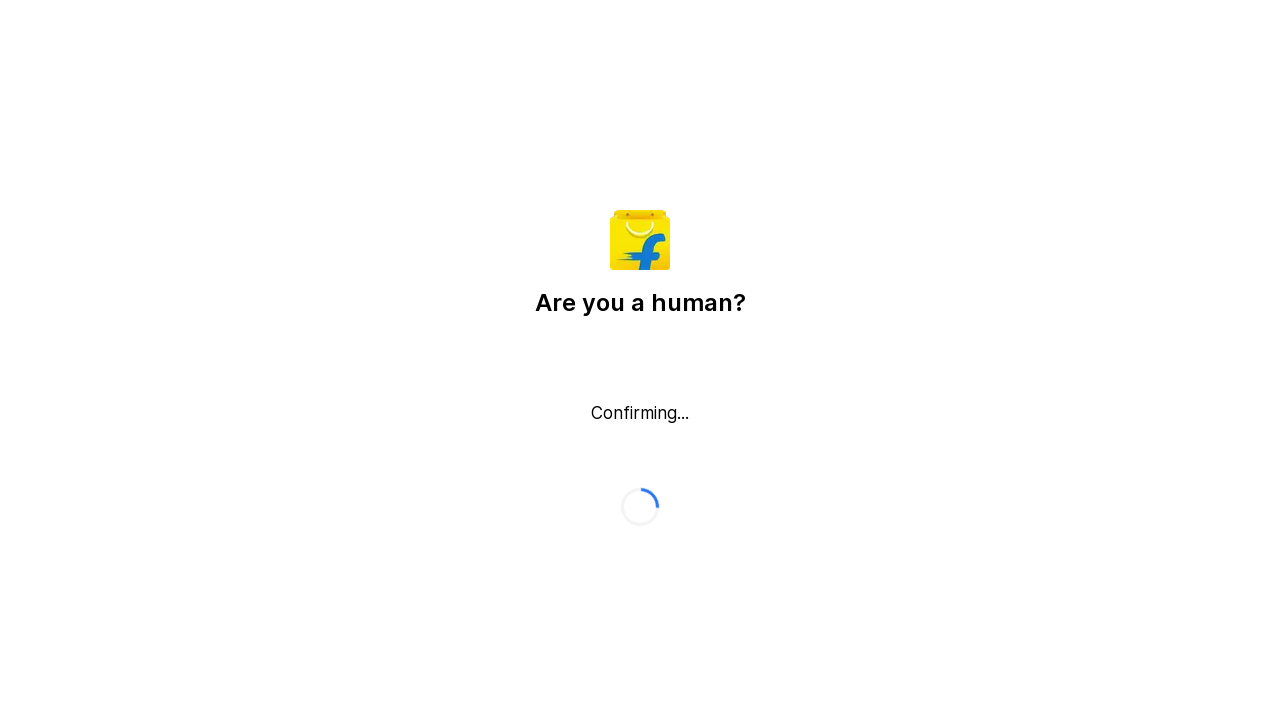